Tests FAQ accordion by clicking on question 6 about scooter charging and verifying the answer text

Starting URL: https://qa-scooter.praktikum-services.ru/

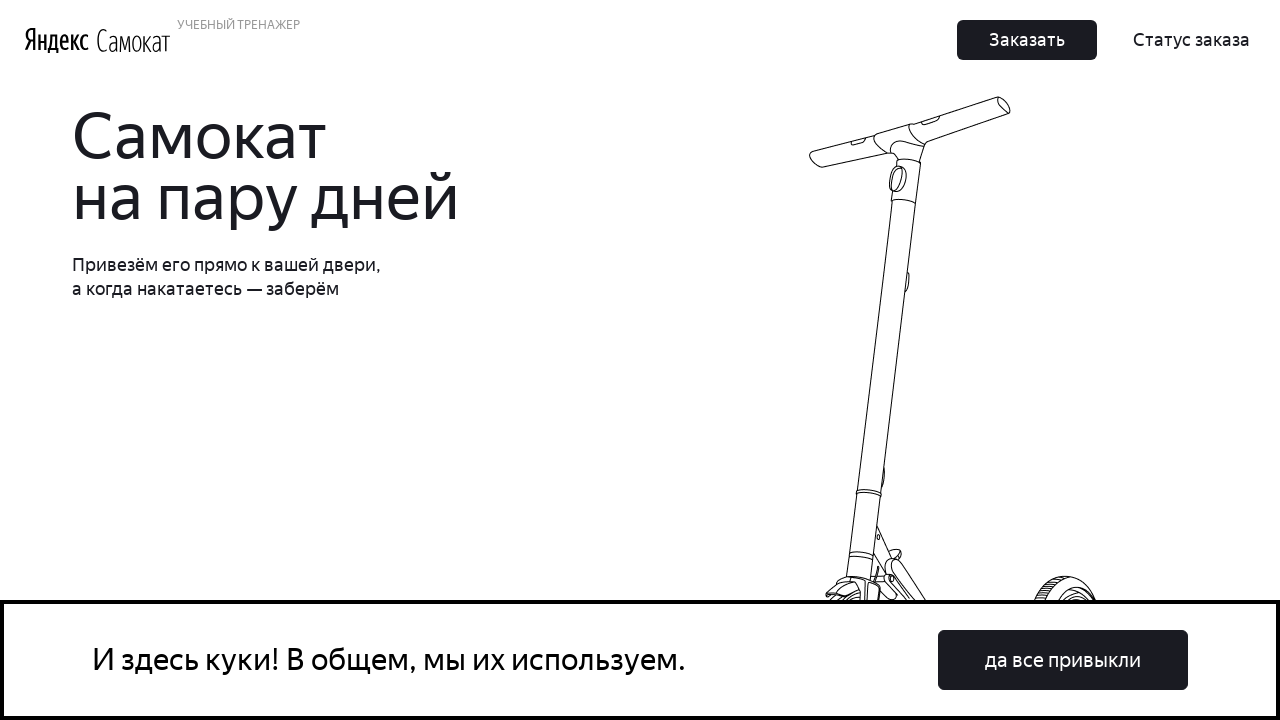

Scrolled to FAQ question 6 about scooter charging
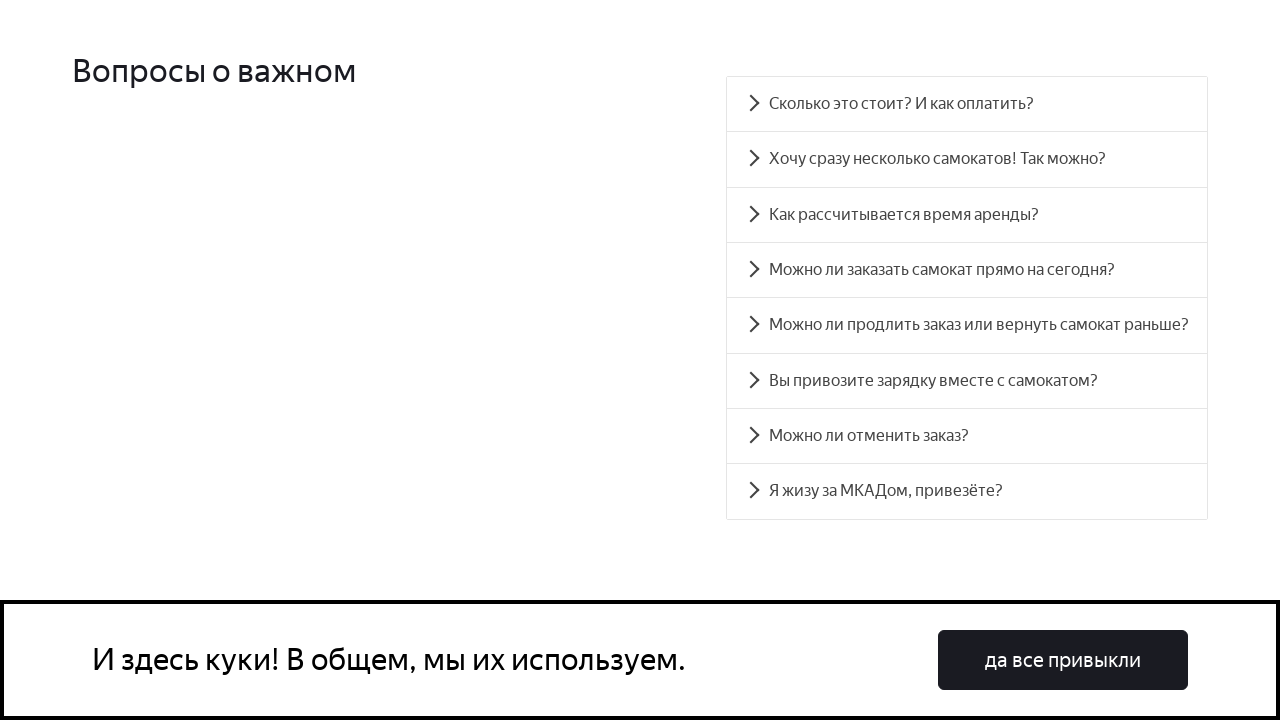

Clicked on question 6 to expand accordion at (967, 381) on #accordion__heading-5
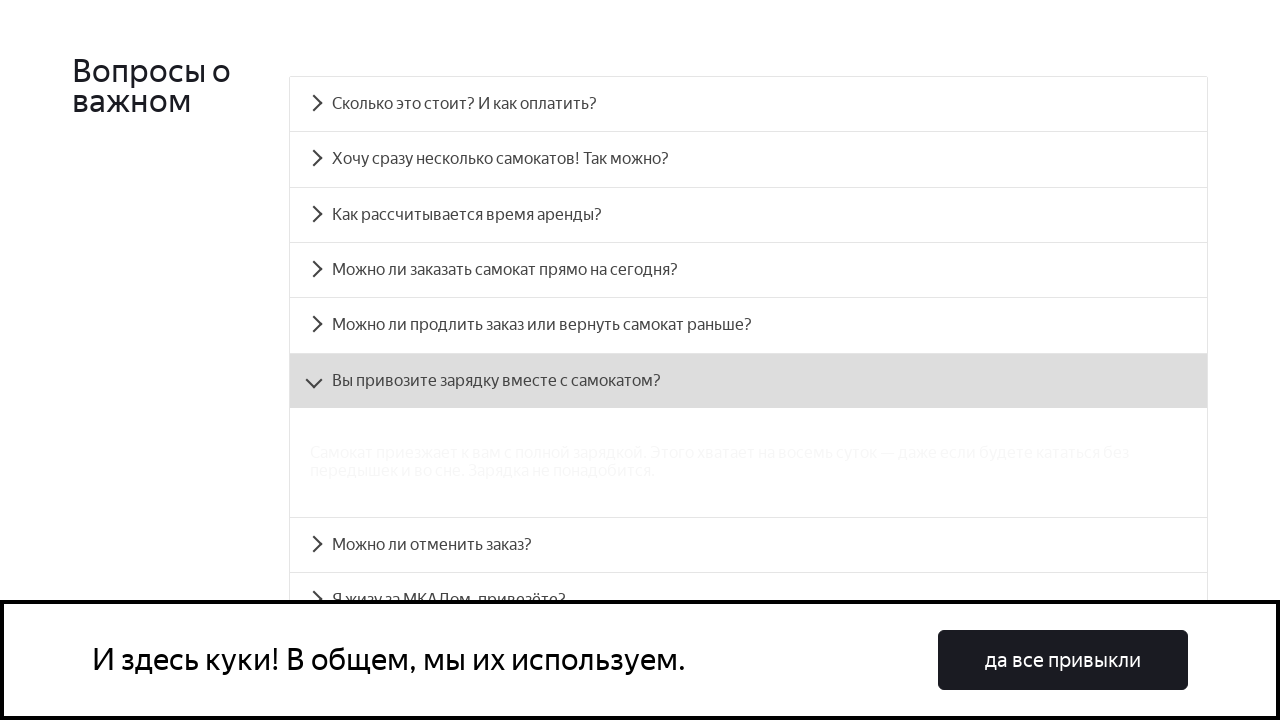

Answer panel became visible
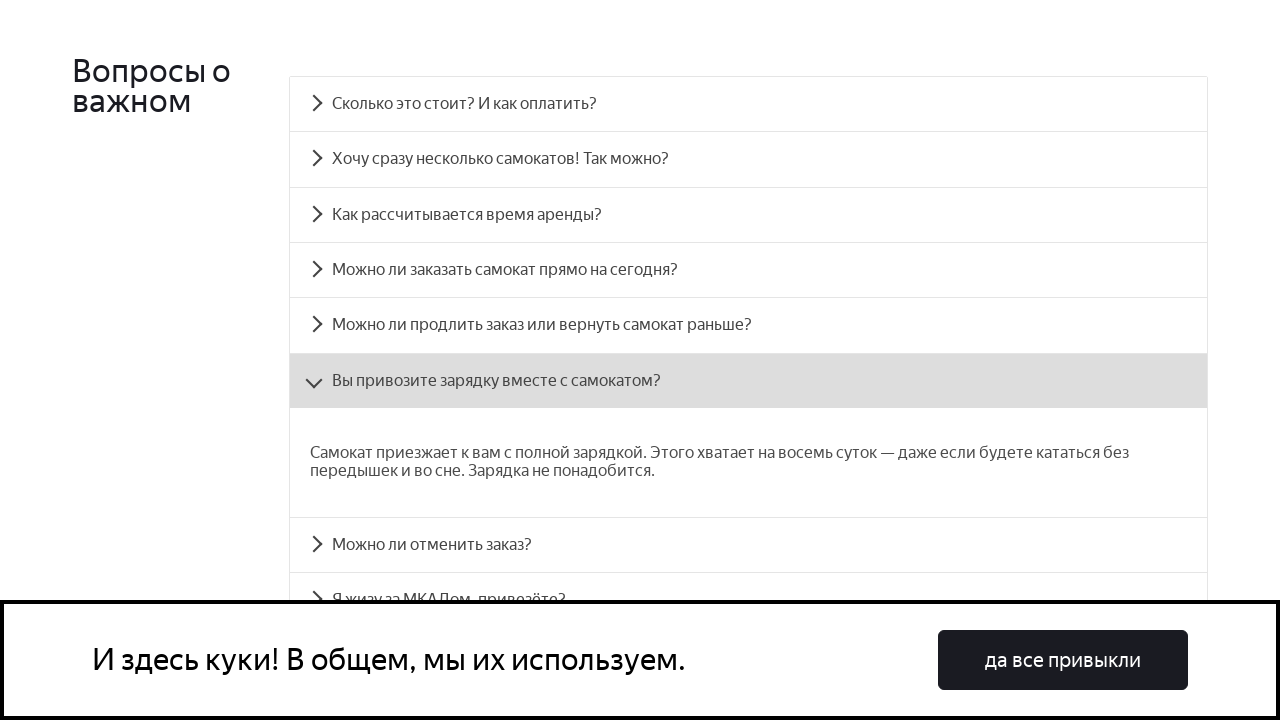

Retrieved answer text from panel
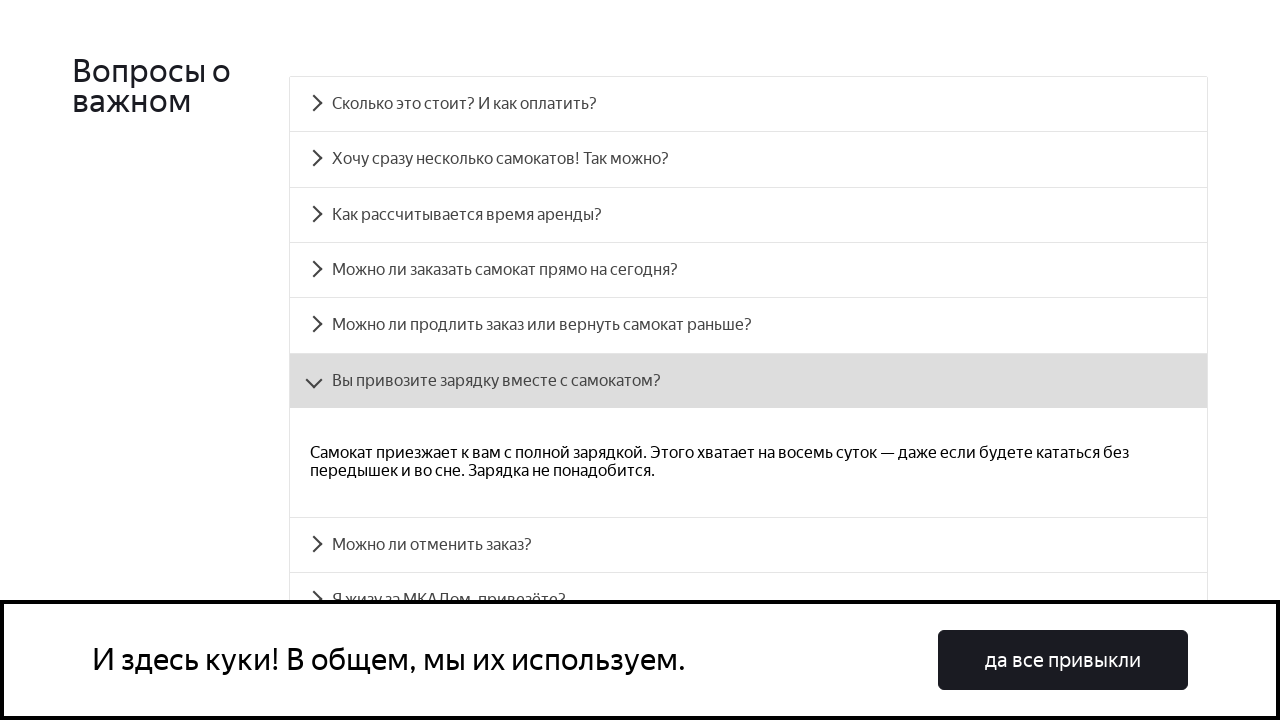

Verified that answer contains 'с полной зарядкой' text
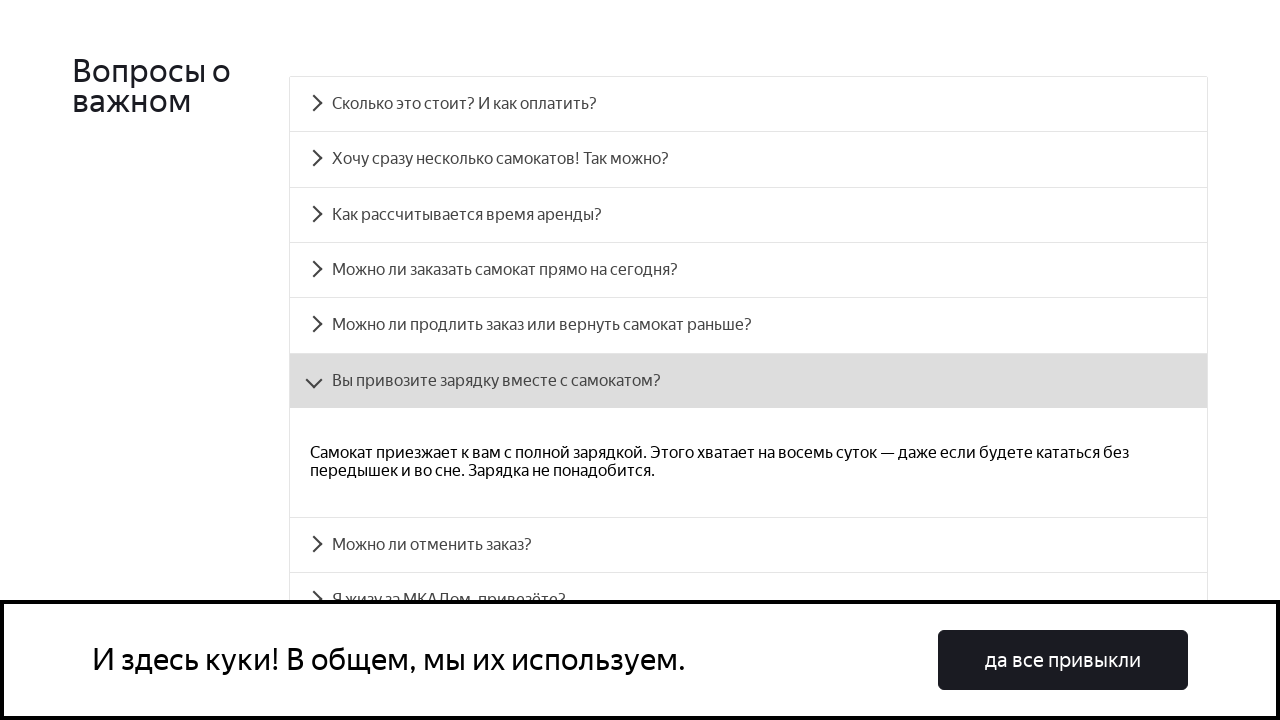

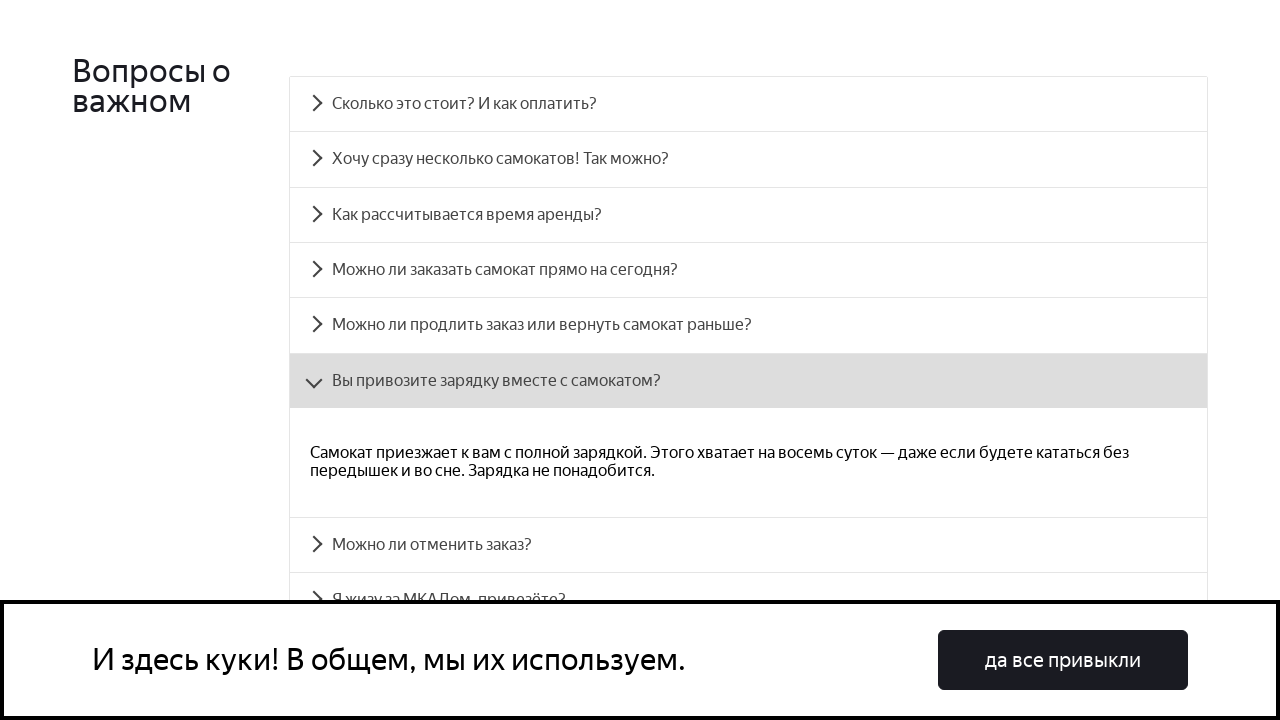